Tests various XPath methods and complex selectors by interacting with buttons and verifying text elements on a practice page, including navigation to a secondary page for additional table data verification

Starting URL: https://theautomationzone.blogspot.com/2020/07/xpath-practice.html

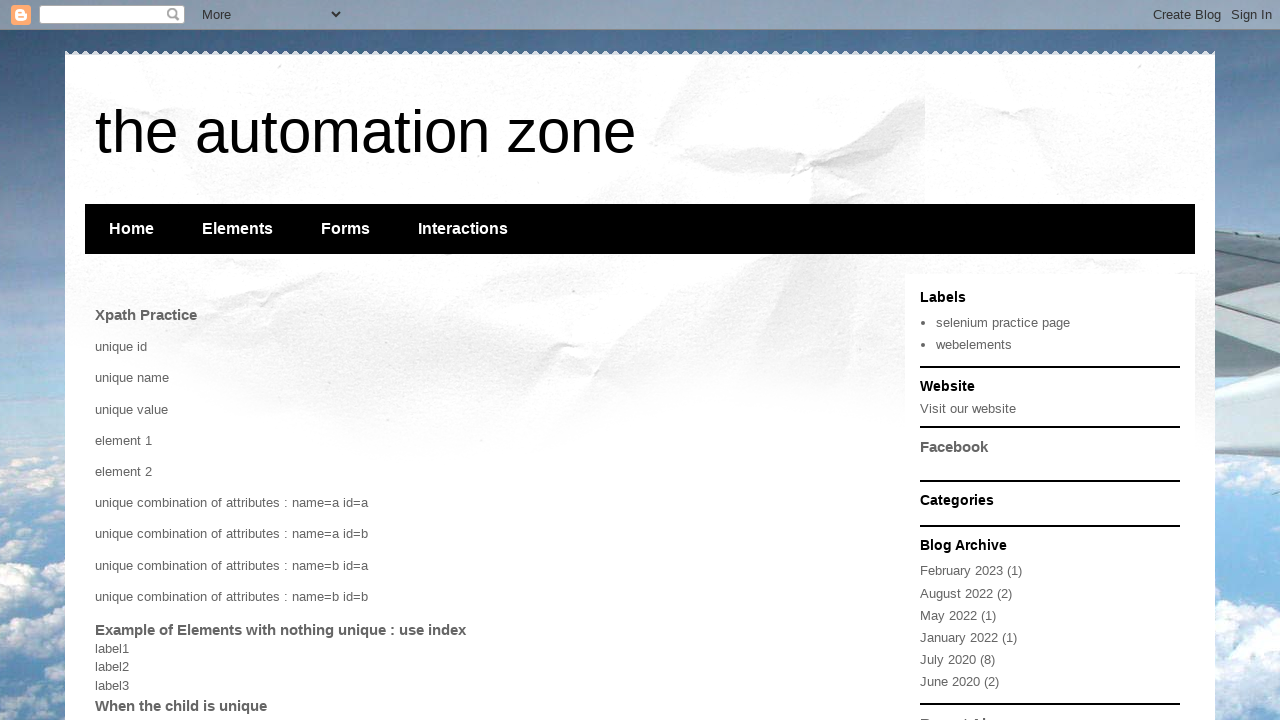

Clicked 'random' button at (124, 360) on xpath=//button[text()='random']
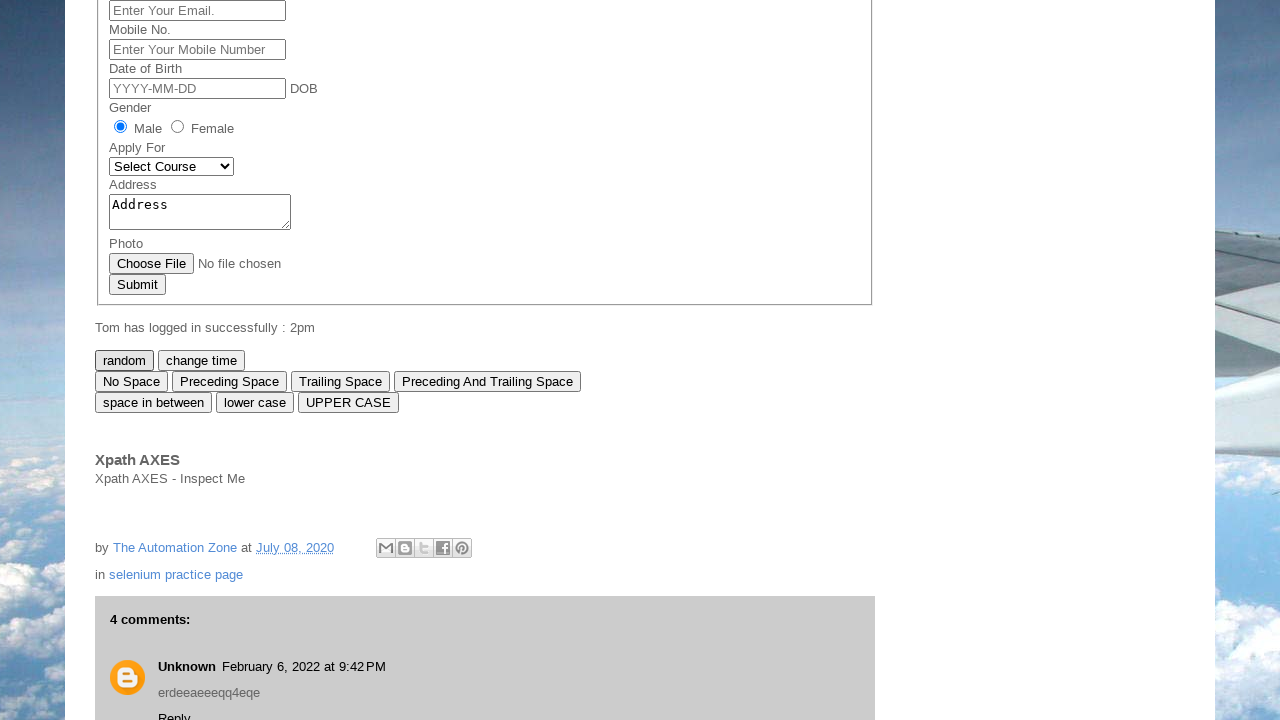

Verified success message 'has logged in successfully' appeared
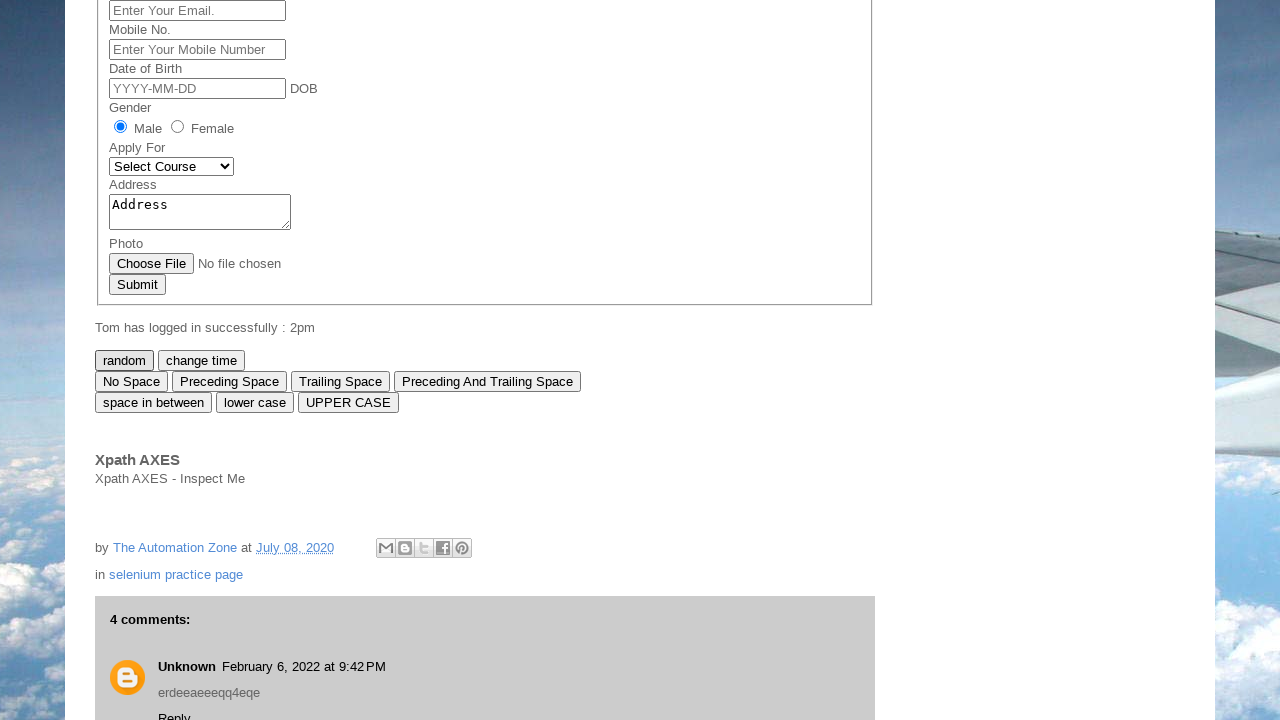

Clicked 'change time' button at (202, 360) on xpath=//button[text()='change time']
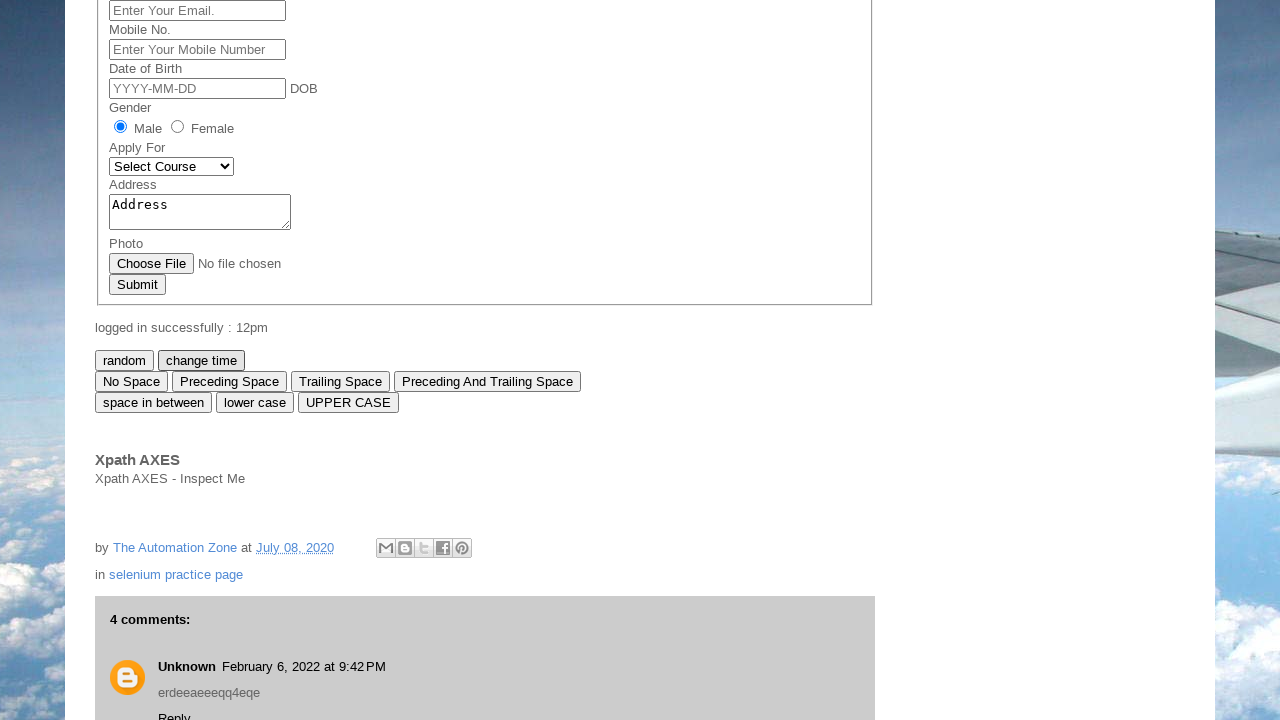

Verified message starting with 'logged in successfully' appeared
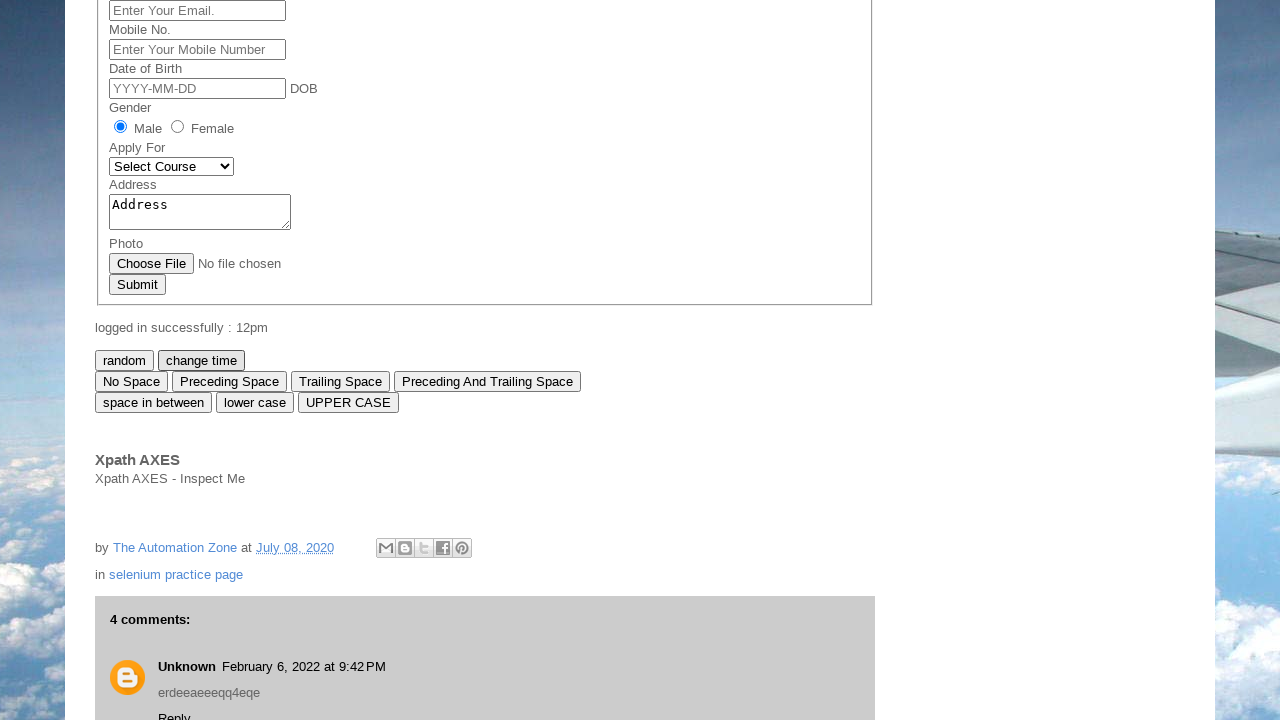

Navigated to secondary page with color=red query parameter
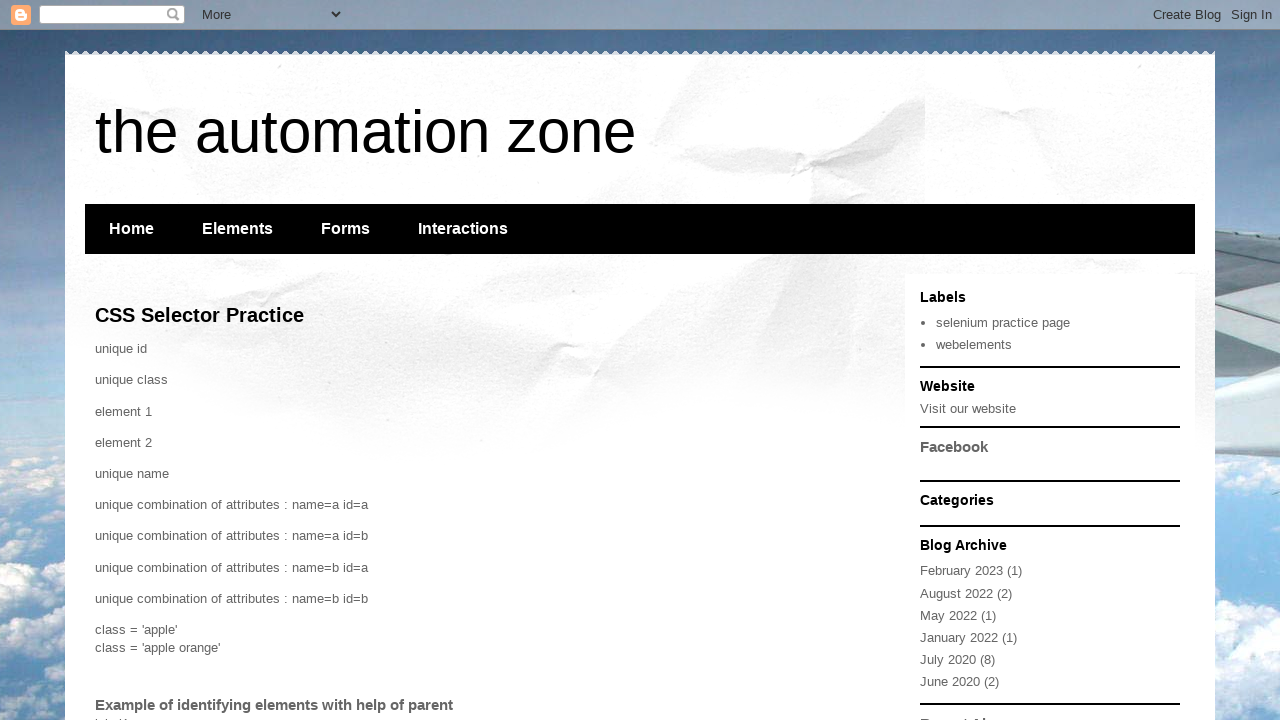

Verified table with id 'table2' is present
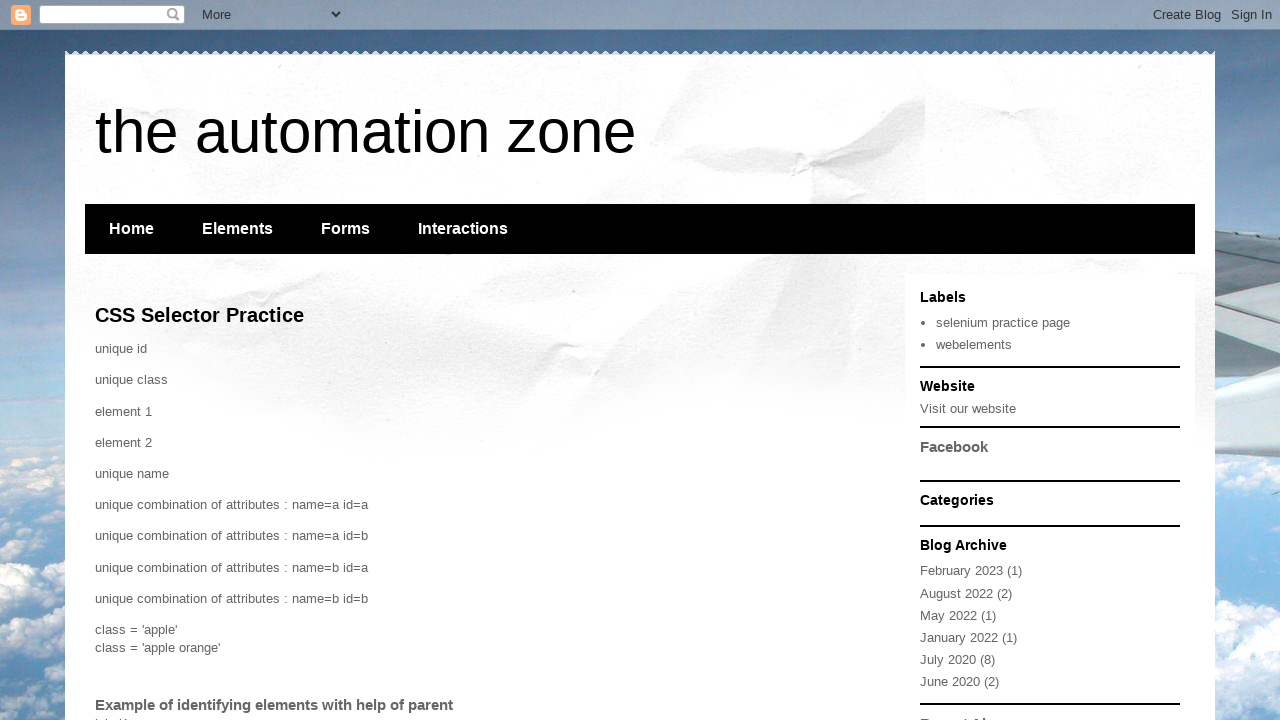

Clicked 'No Space' button at (132, 360) on xpath=//button[text()='No Space']
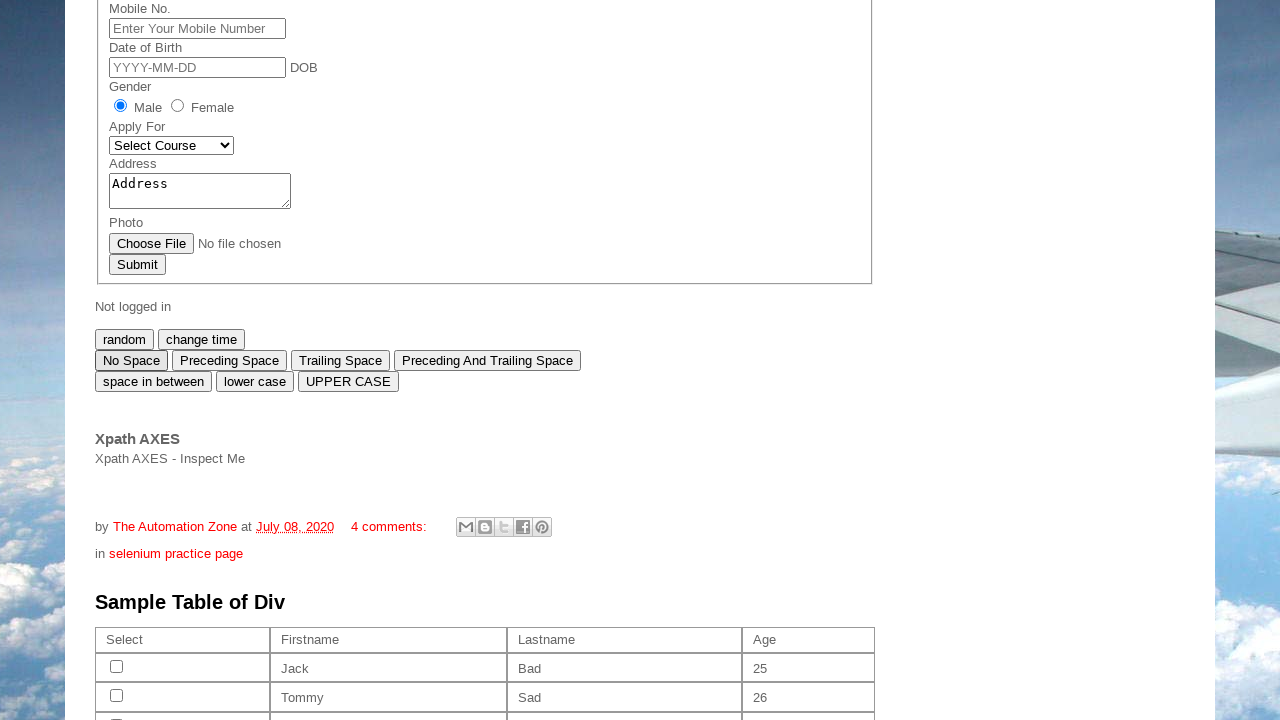

Verified 'Tommy' text element appeared (normalize-space)
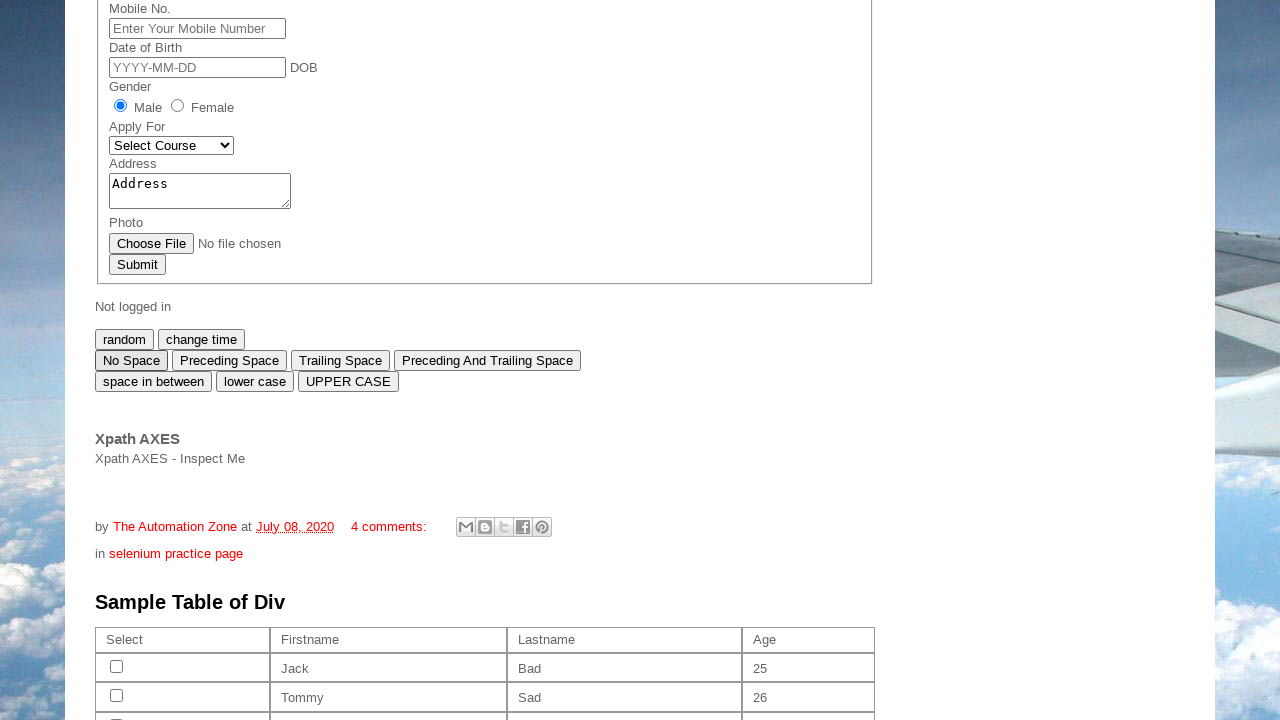

Clicked 'Preceding Space' button at (230, 360) on xpath=//button[text()='Preceding Space']
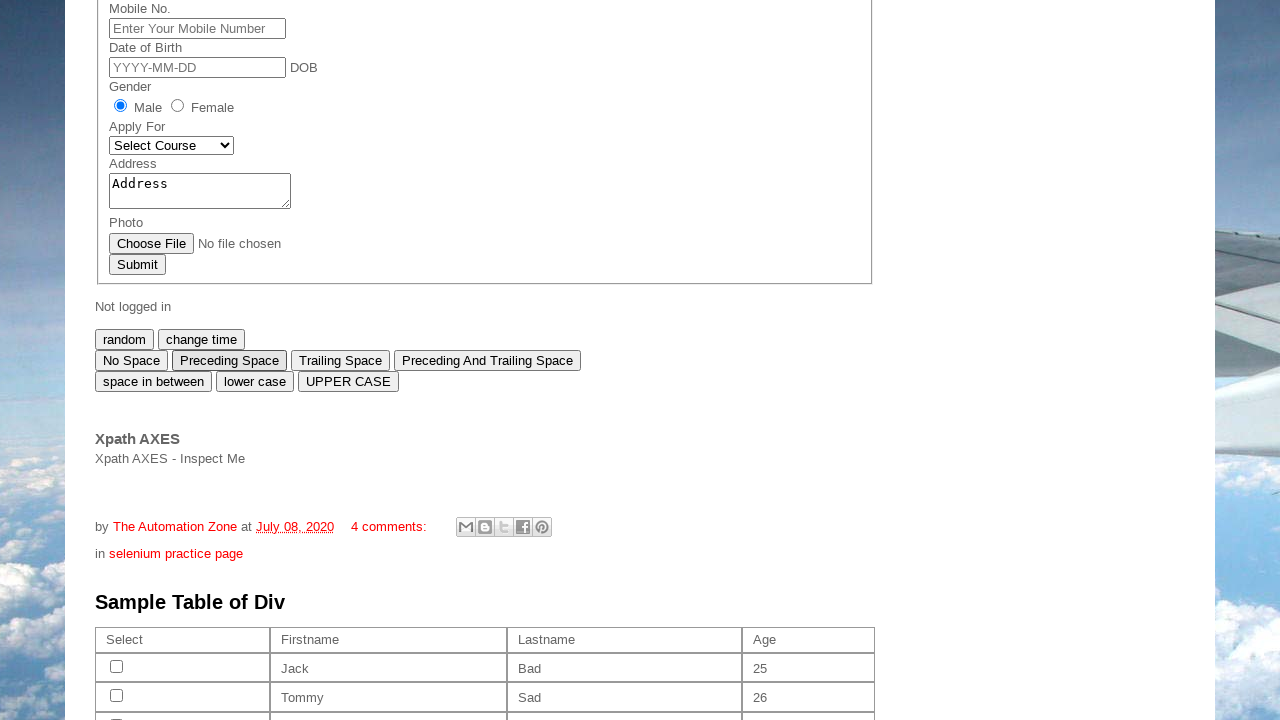

Verified 'Tommy' text element appeared (normalize-space)
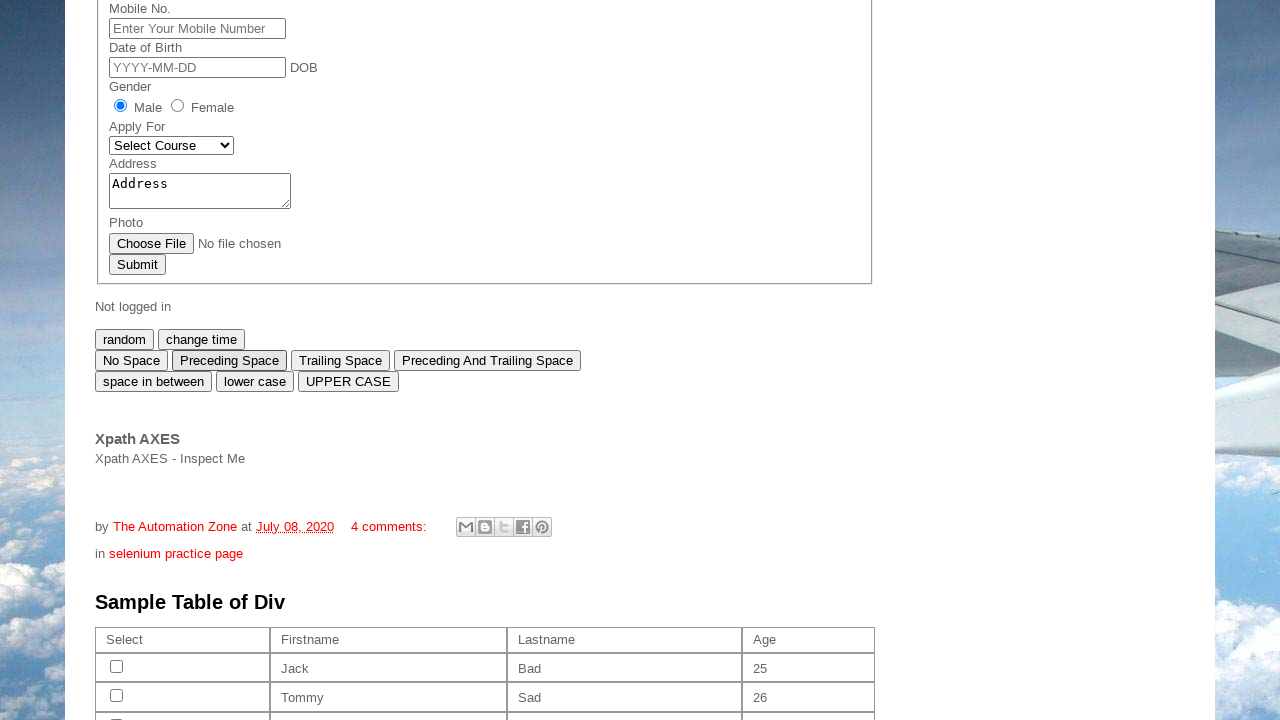

Clicked 'Trailing Space' button at (340, 360) on xpath=//button[text()='Trailing Space']
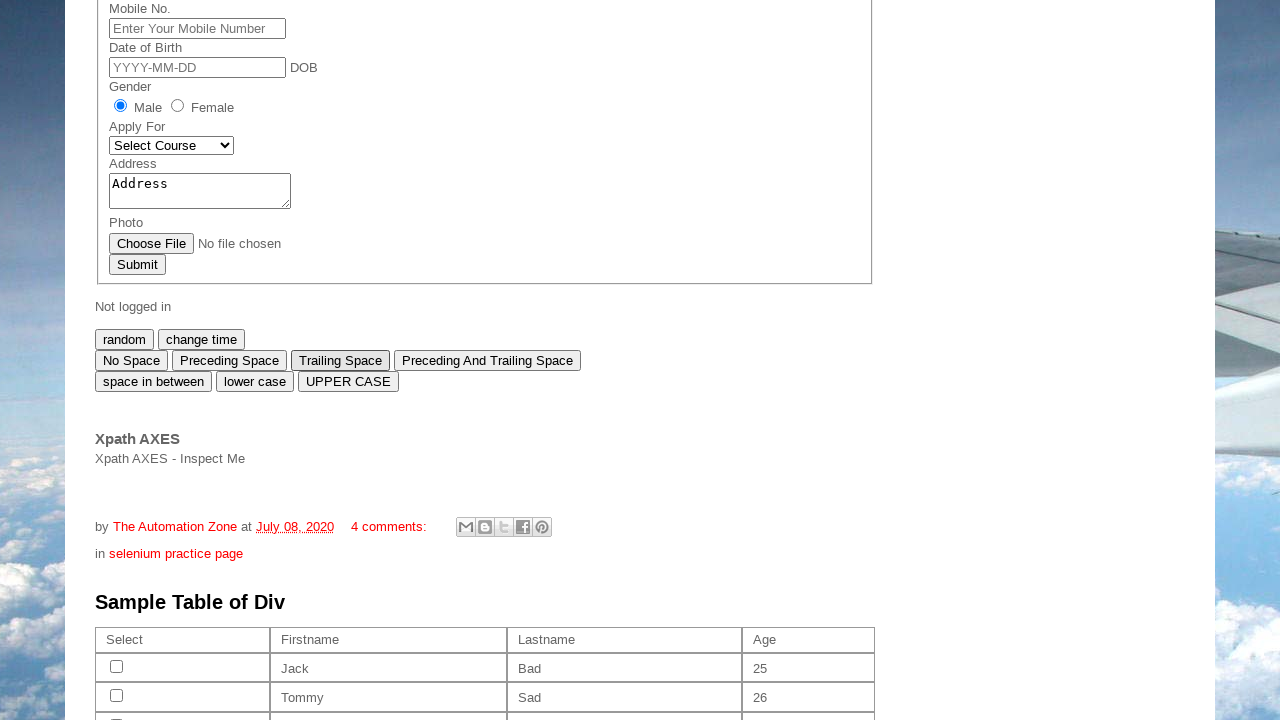

Verified 'Tommy' text element appeared (normalize-space)
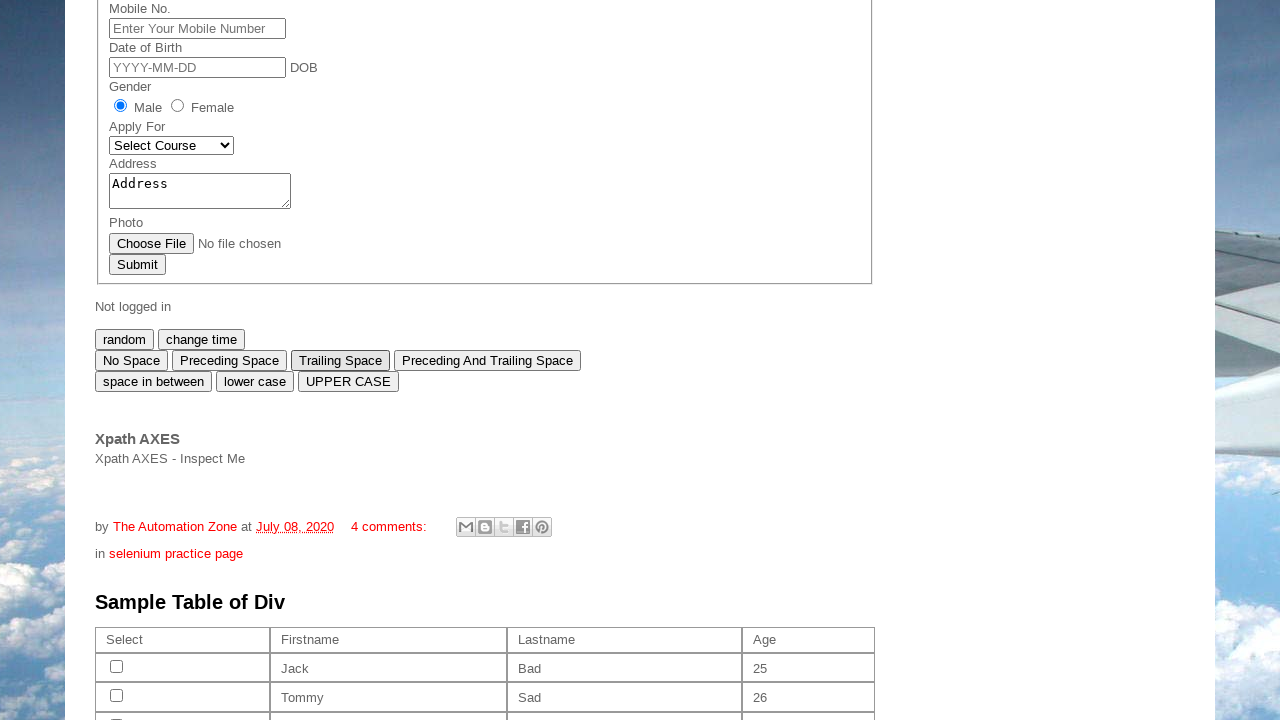

Clicked 'Preceding And Trailing Space' button at (488, 360) on xpath=//button[text()='Preceding And Trailing Space']
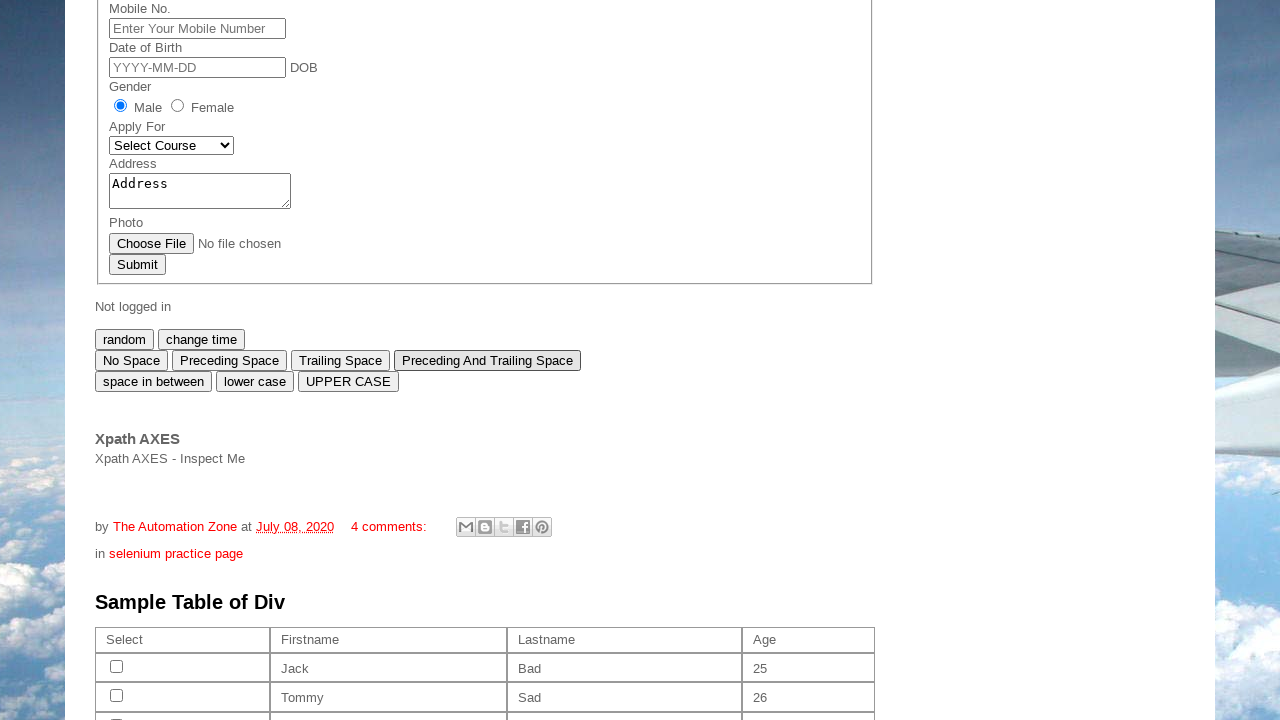

Verified 'Tommy' text element appeared (normalize-space)
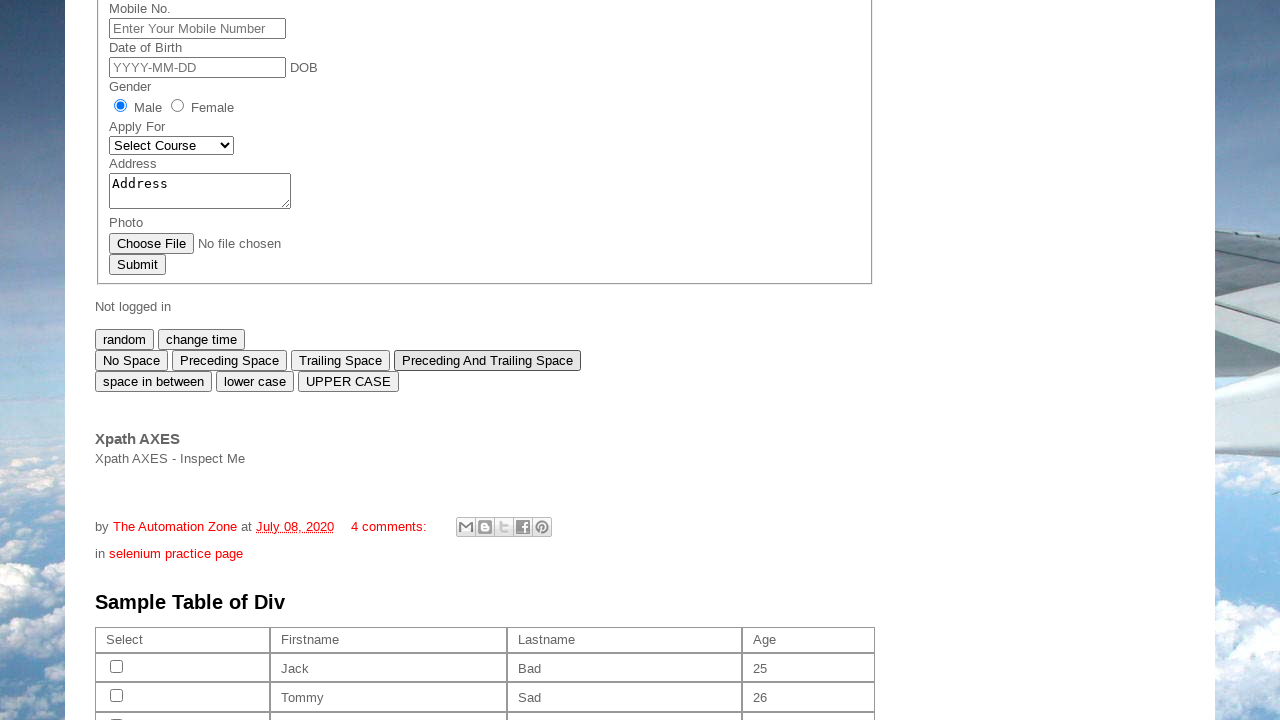

Clicked 'Preceding And Trailing Space' button for attribute test at (488, 360) on xpath=//button[text()='Preceding And Trailing Space']
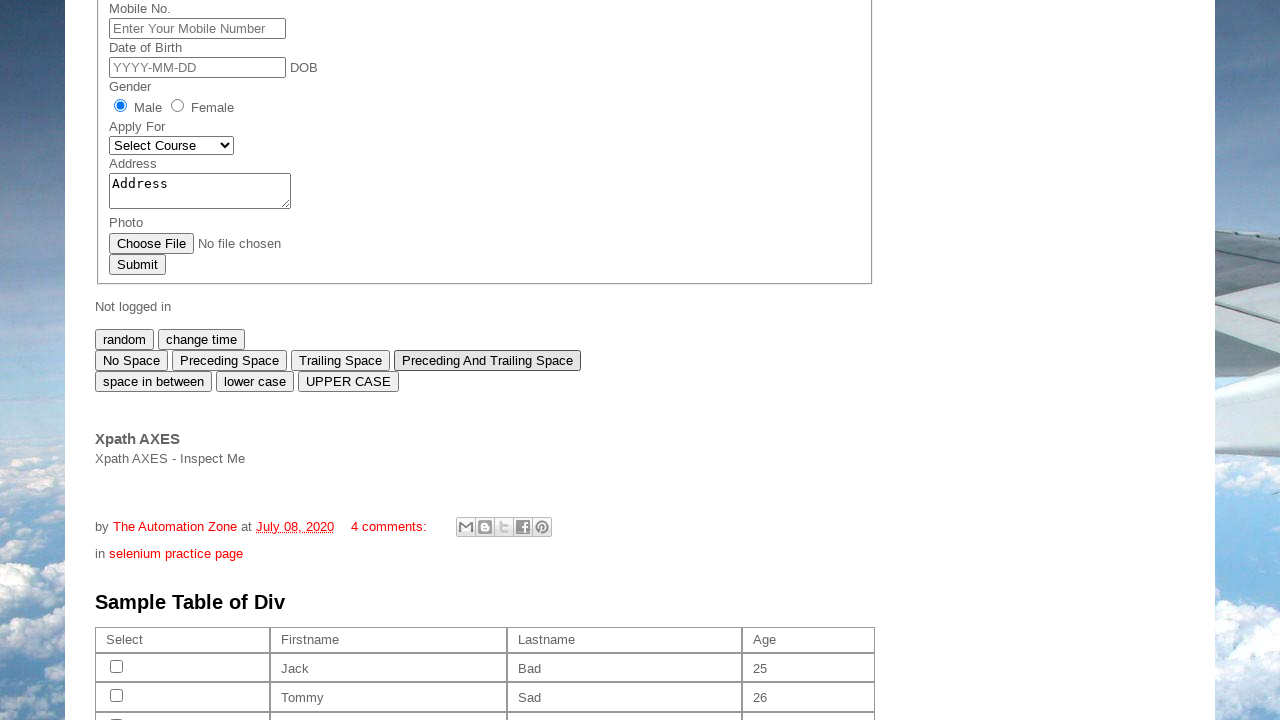

Verified element with name attribute containing 'aa' appeared
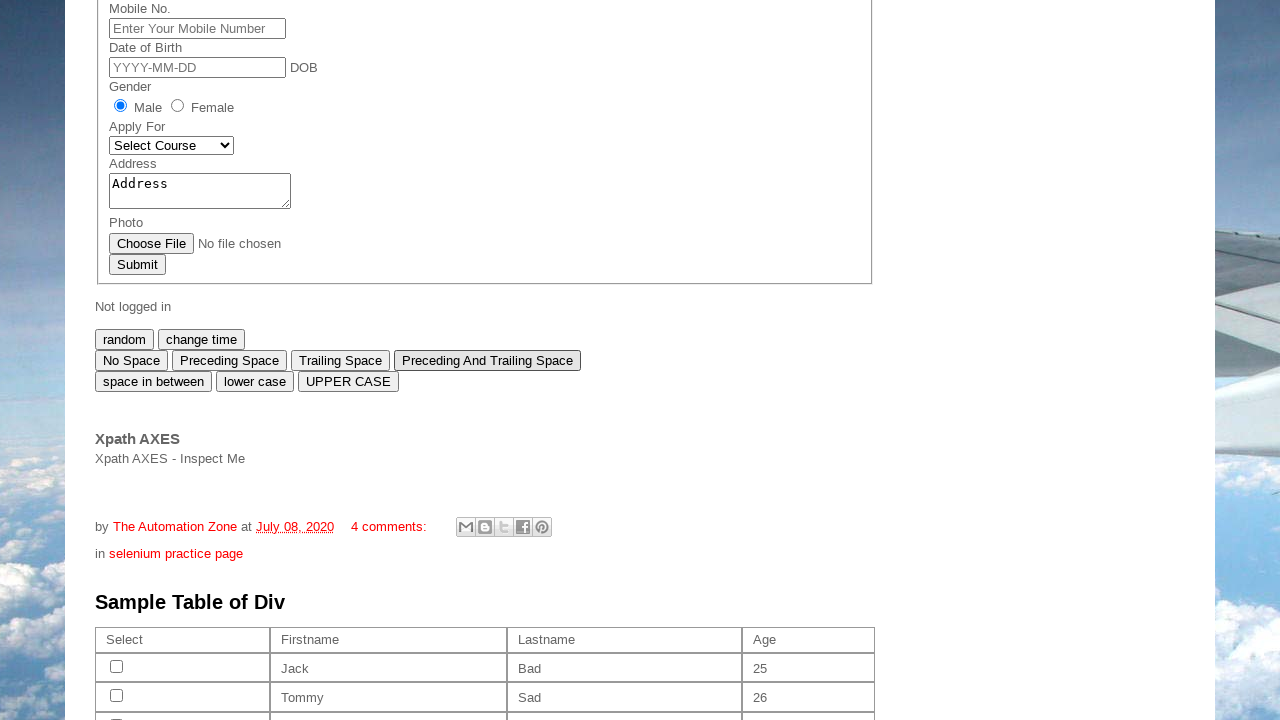

Clicked 'Trailing Space' button for id attribute test at (340, 360) on xpath=//button[text()='Trailing Space']
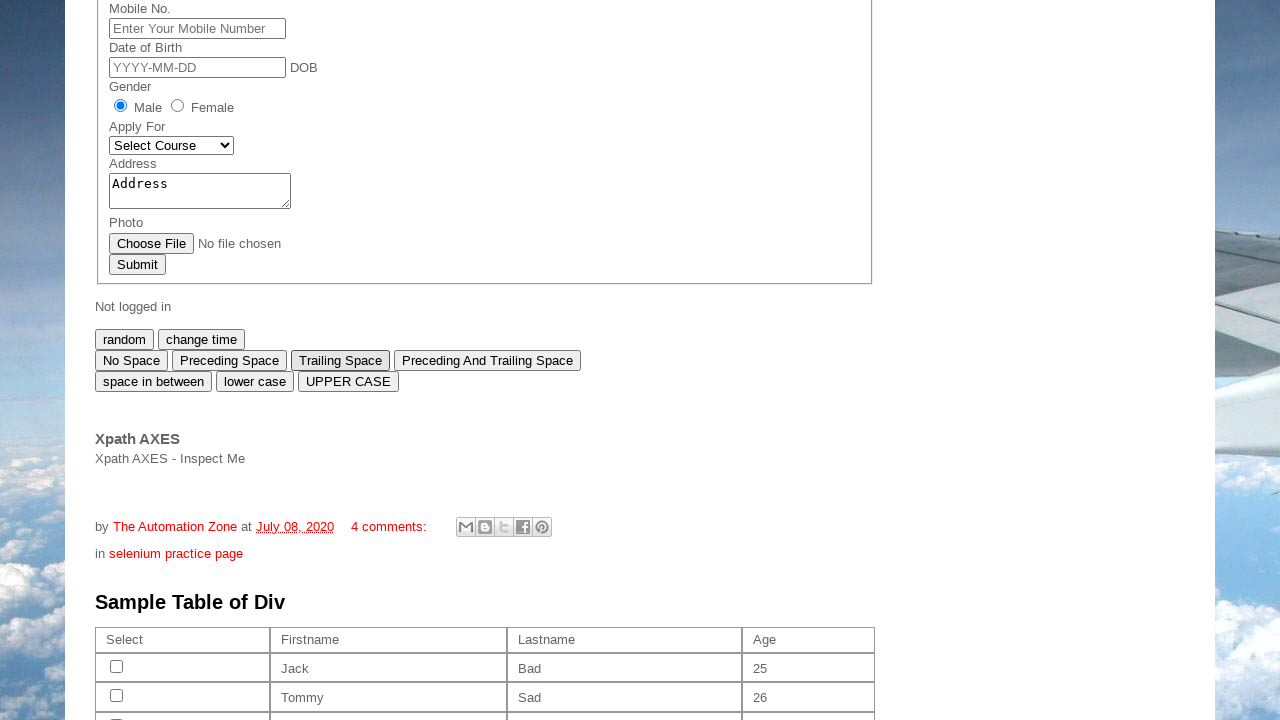

Verified element with id starting with 'randomText' appeared
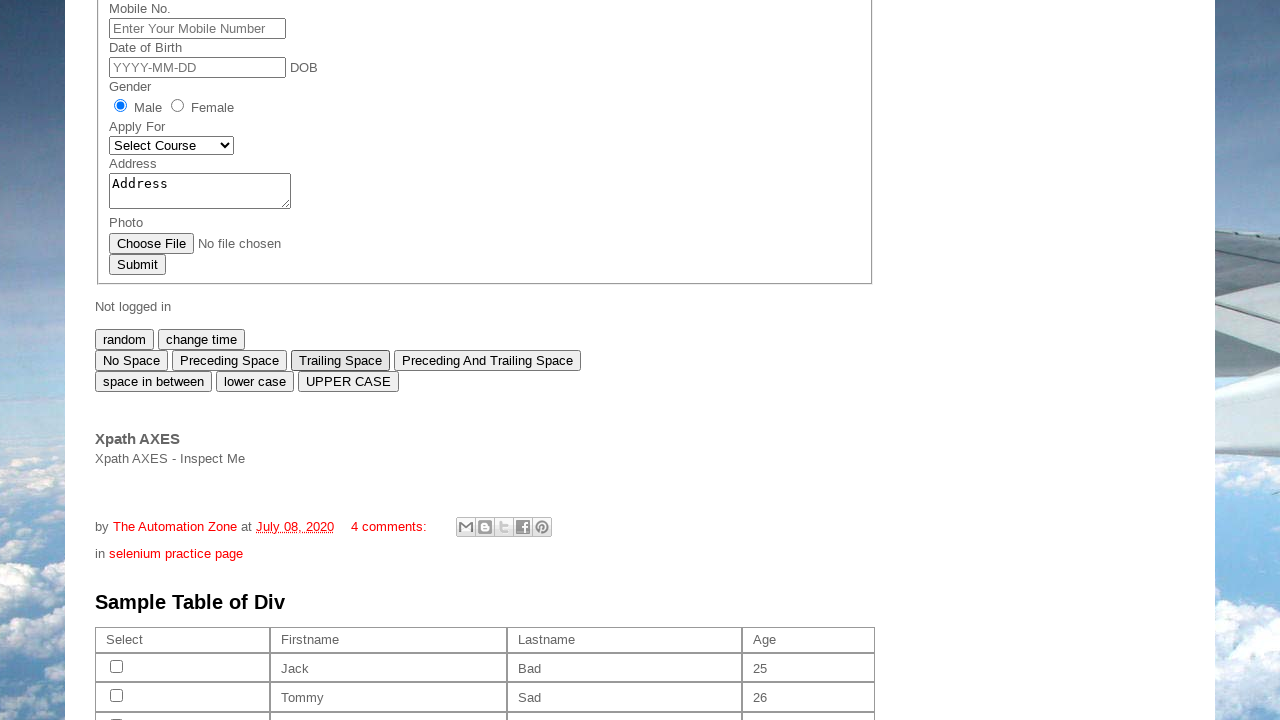

Clicked 'UPPER CASE' button at (348, 381) on xpath=//button[text()='UPPER CASE']
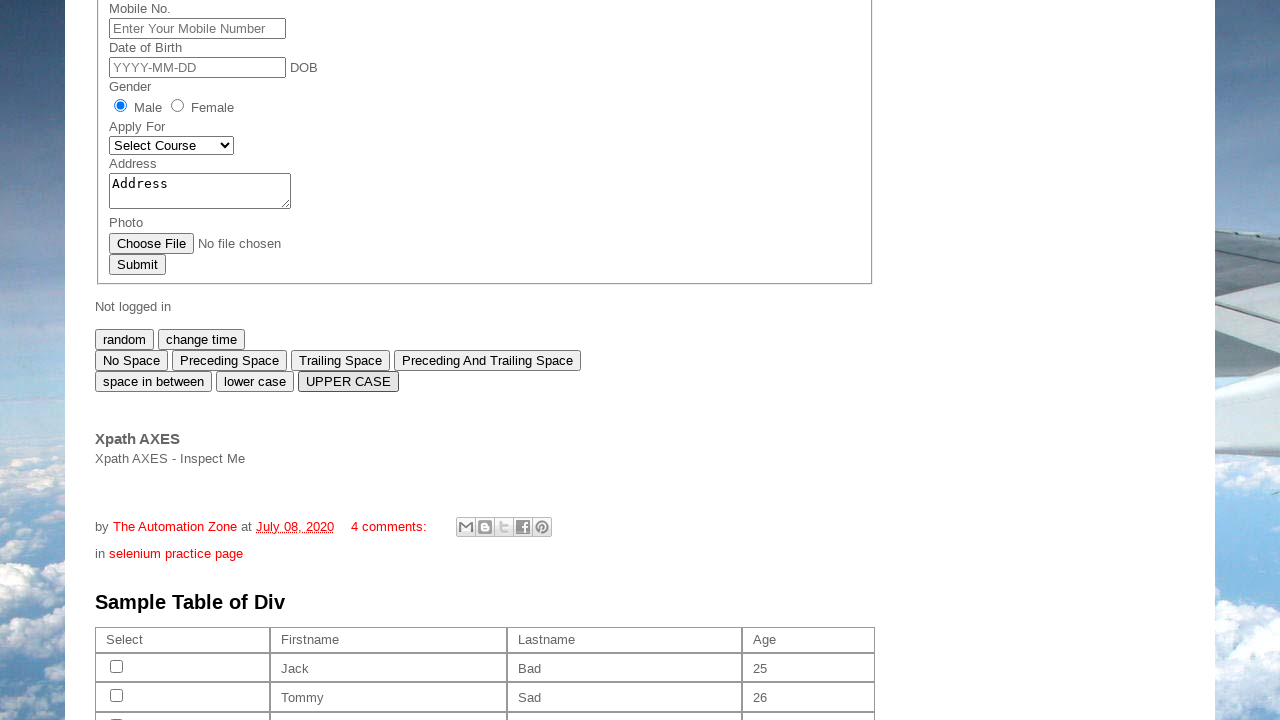

Verified 'TOMMY' text with case-insensitive match appeared
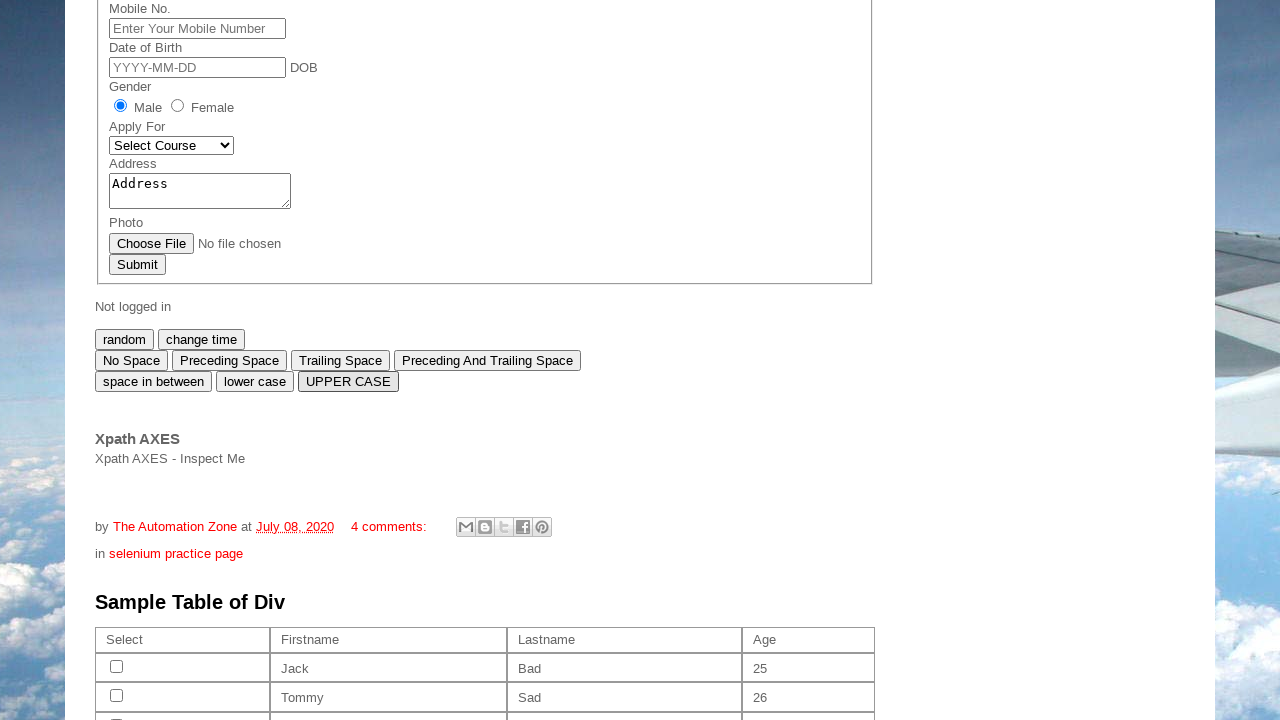

Clicked 'Preceding And Trailing Space' button for combined test at (488, 360) on xpath=//button[text()='Preceding And Trailing Space']
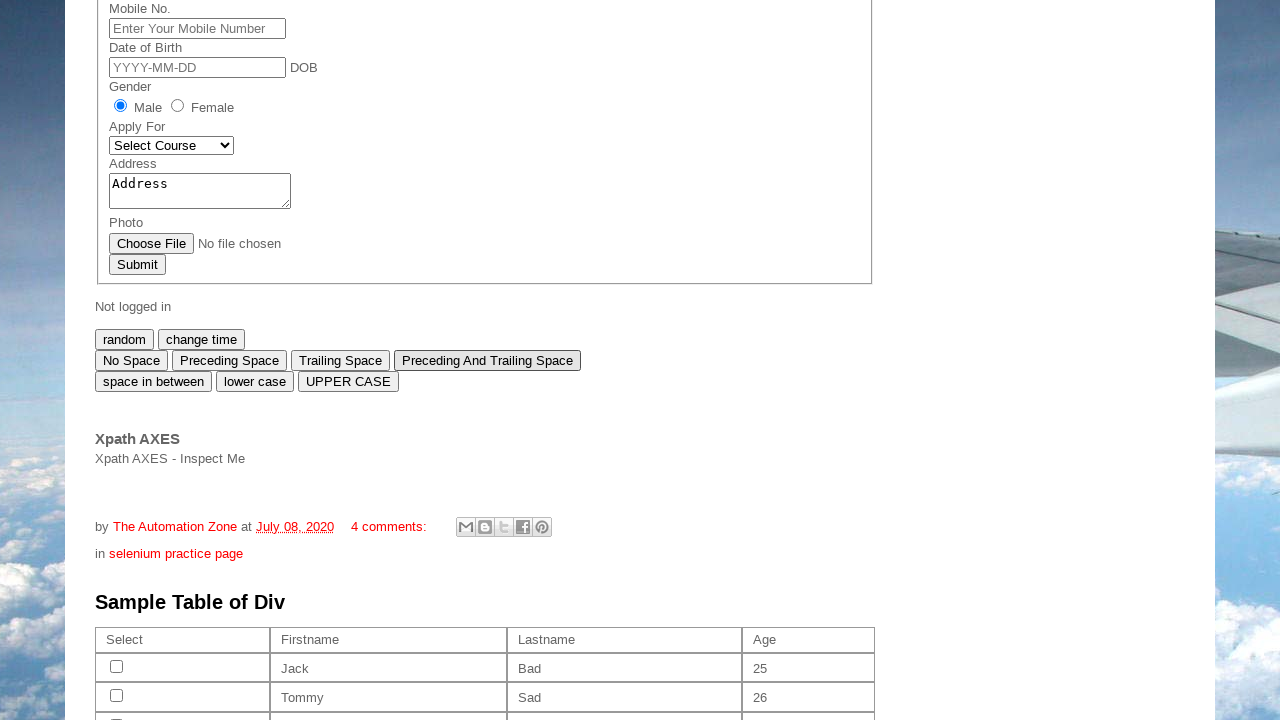

Clicked 'random' button for substring tests at (124, 339) on xpath=//button[text()='random']
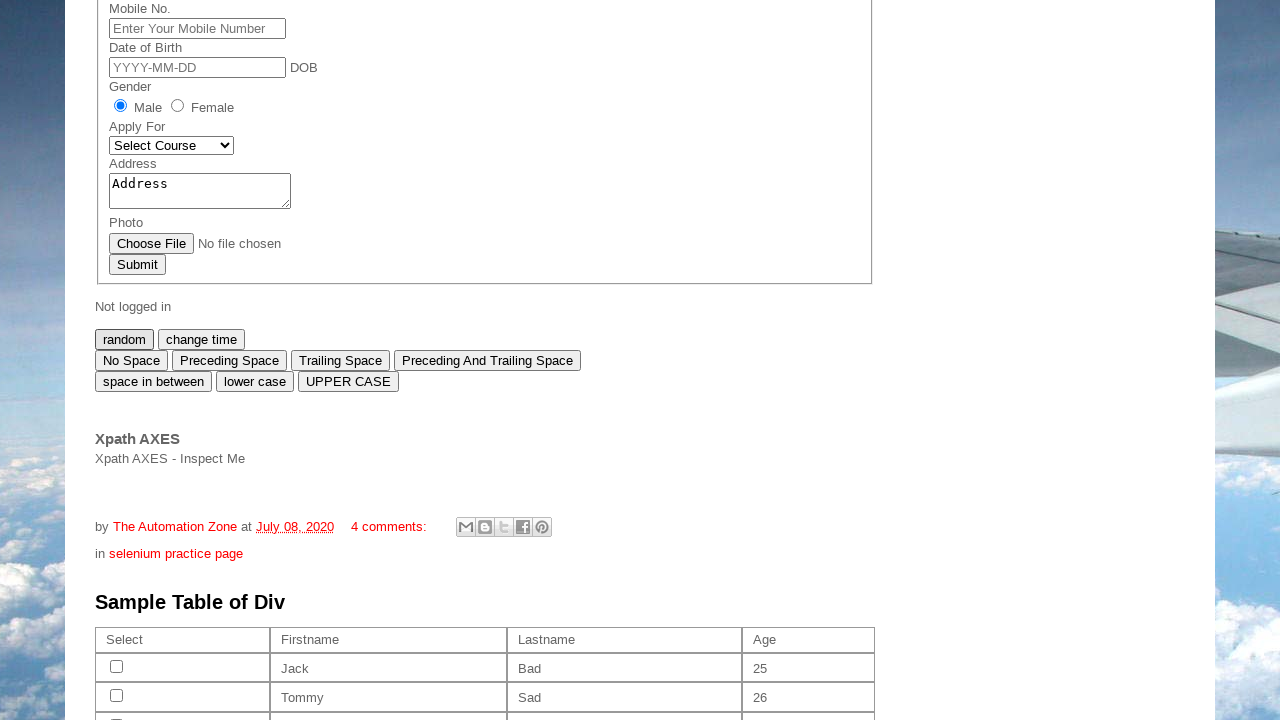

Verified substring-after text ' name=a id=a' appeared
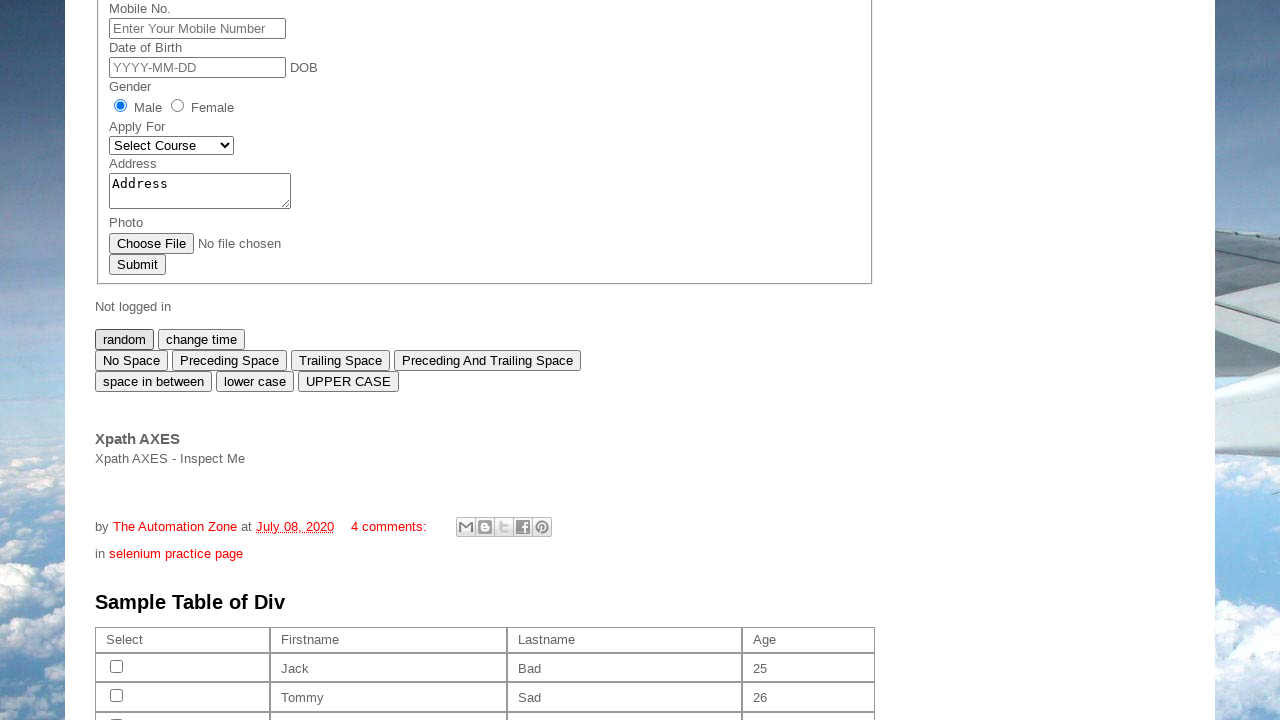

Navigated to BMV markets equity page
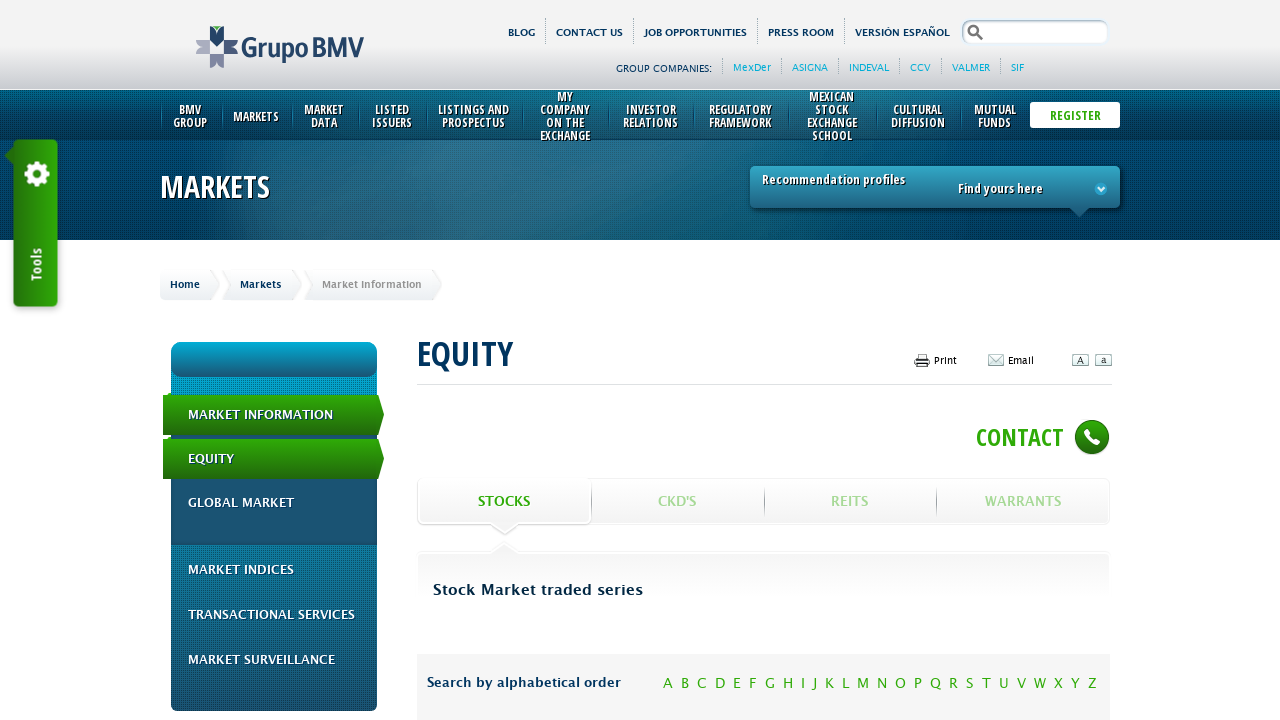

Verified table with id 'tableMercados' is present
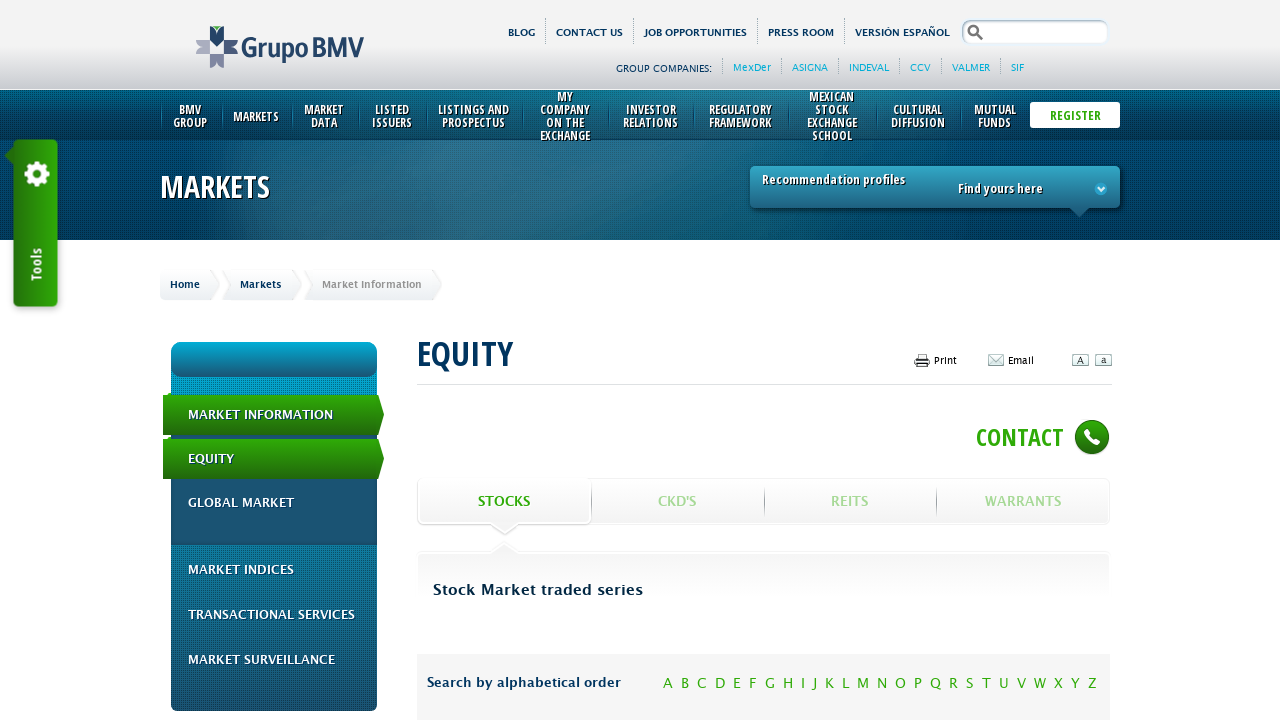

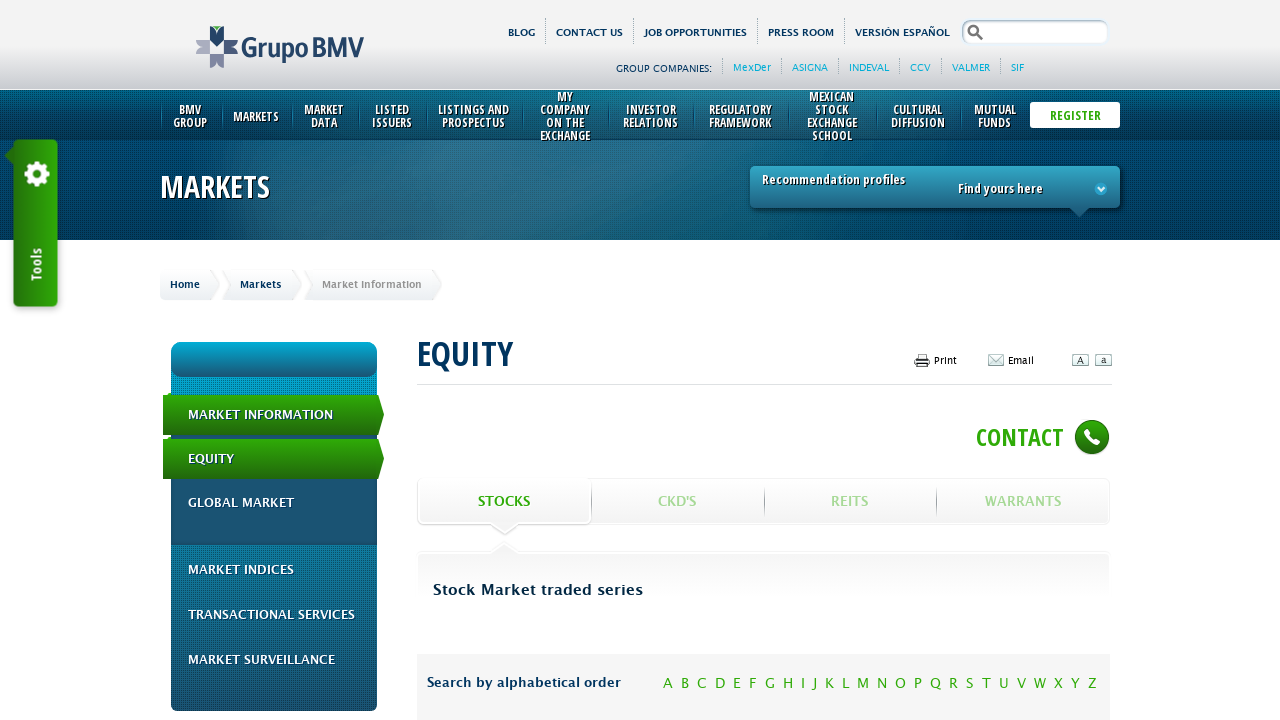